Tests the standard calculator widget on the homepage by calculating 4 * 4 = 16

Starting URL: https://ru.onlinemschool.com/

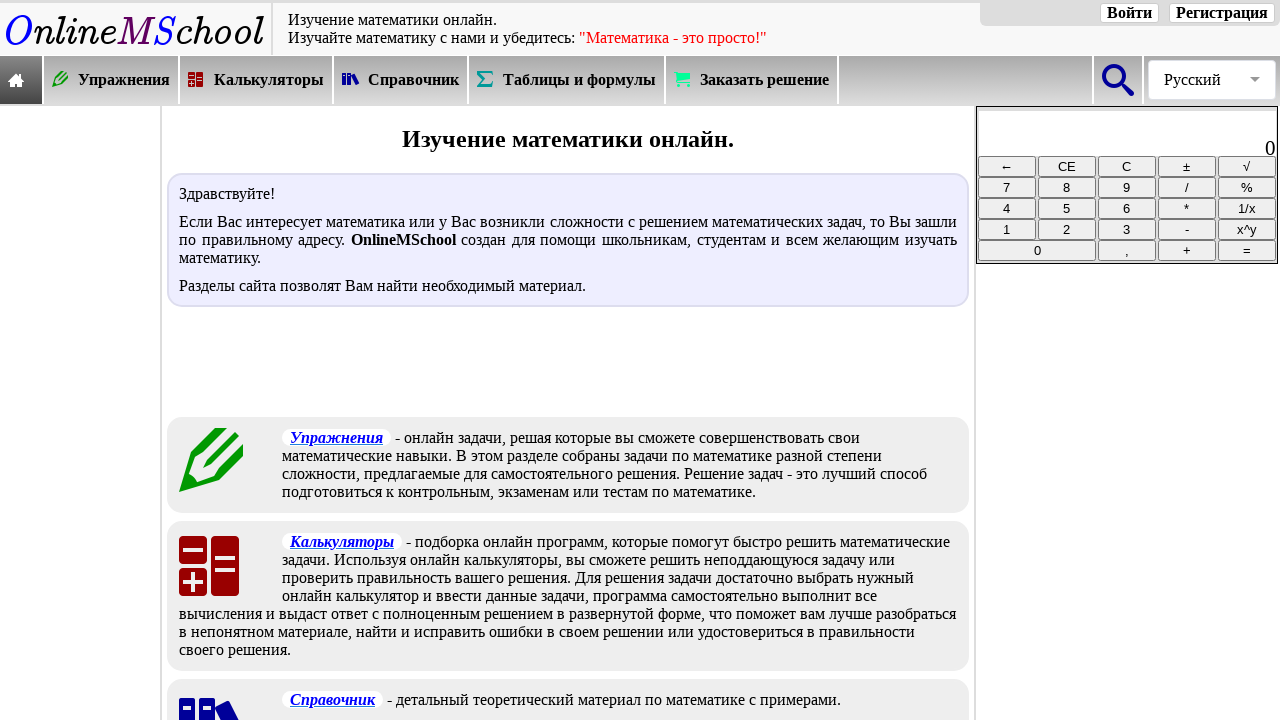

Waited for first number 4 button to be available
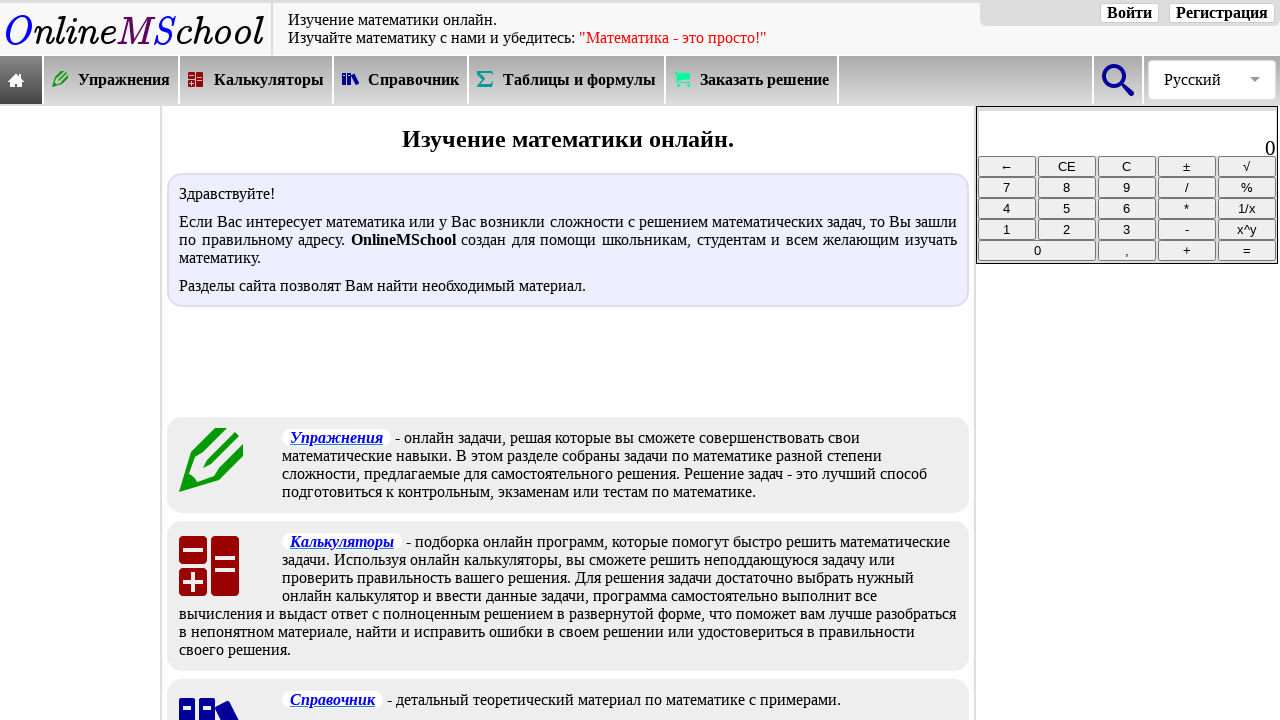

Clicked number 4 button on calculator at (1067, 188) on xpath=//*[@id="oms_rgh1t"]/div[1]/table/tbody/tr[3]/td[2]/input
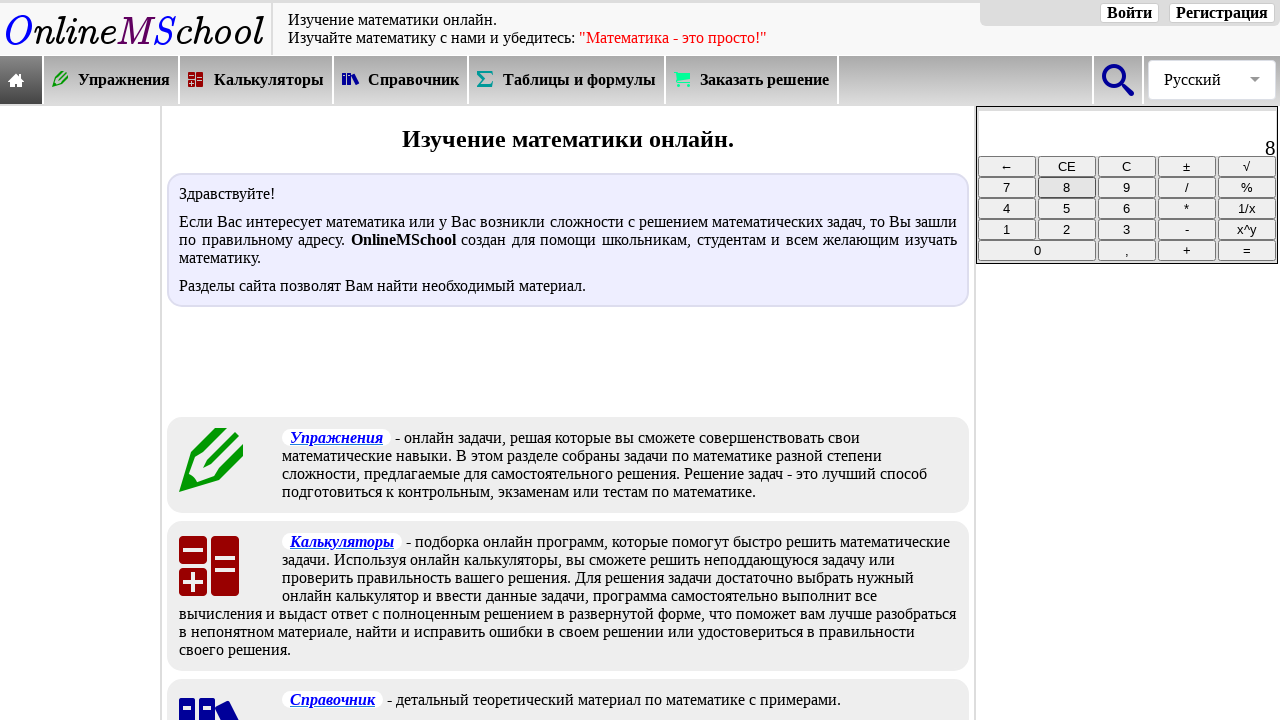

Waited for multiply operator button to be available
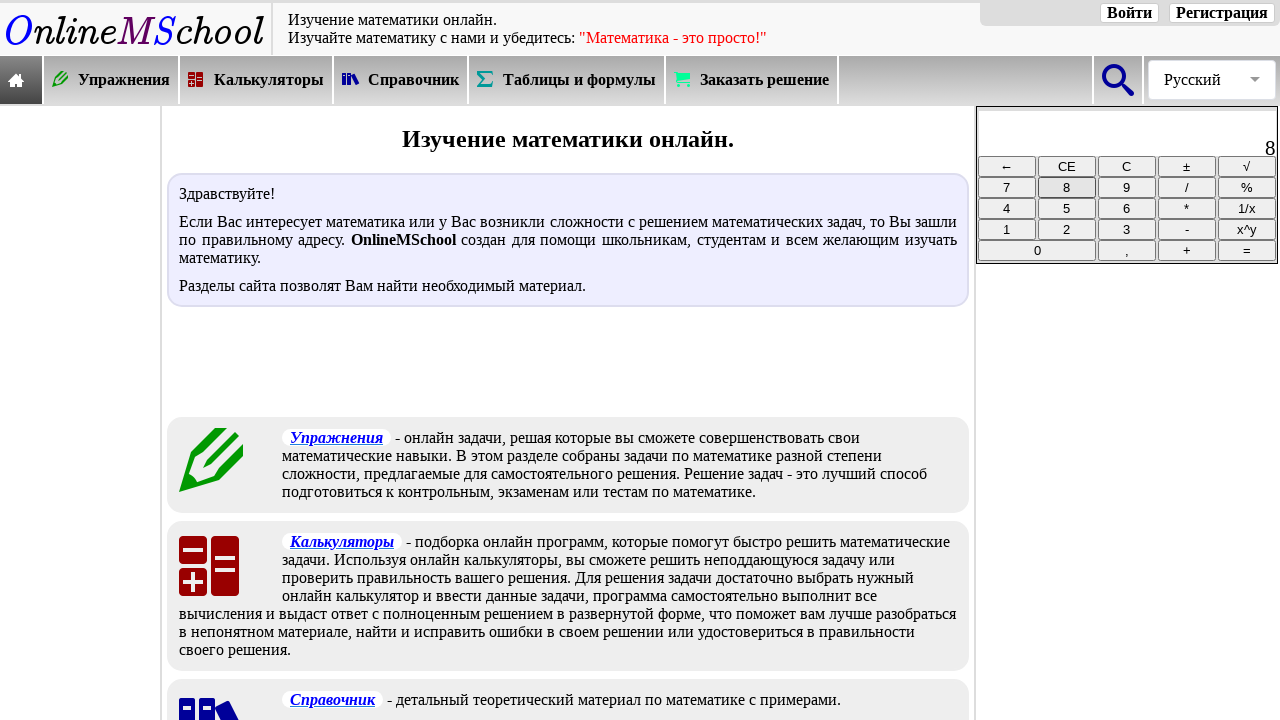

Clicked multiply operator (*) button on calculator at (1187, 250) on xpath=//*[@id="oms_rgh1t"]/div[1]/table/tbody/tr[6]/td[3]/input
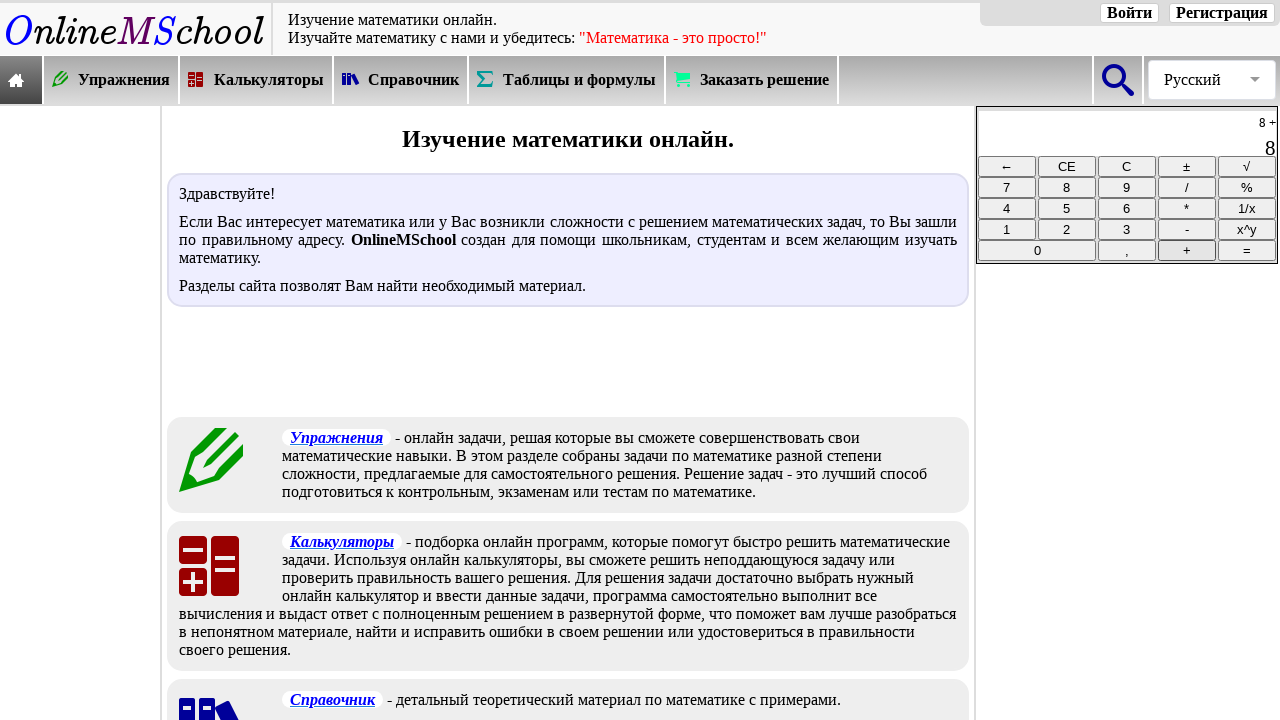

Clicked number 4 button again on calculator at (1067, 188) on xpath=//*[@id="oms_rgh1t"]/div[1]/table/tbody/tr[3]/td[2]/input
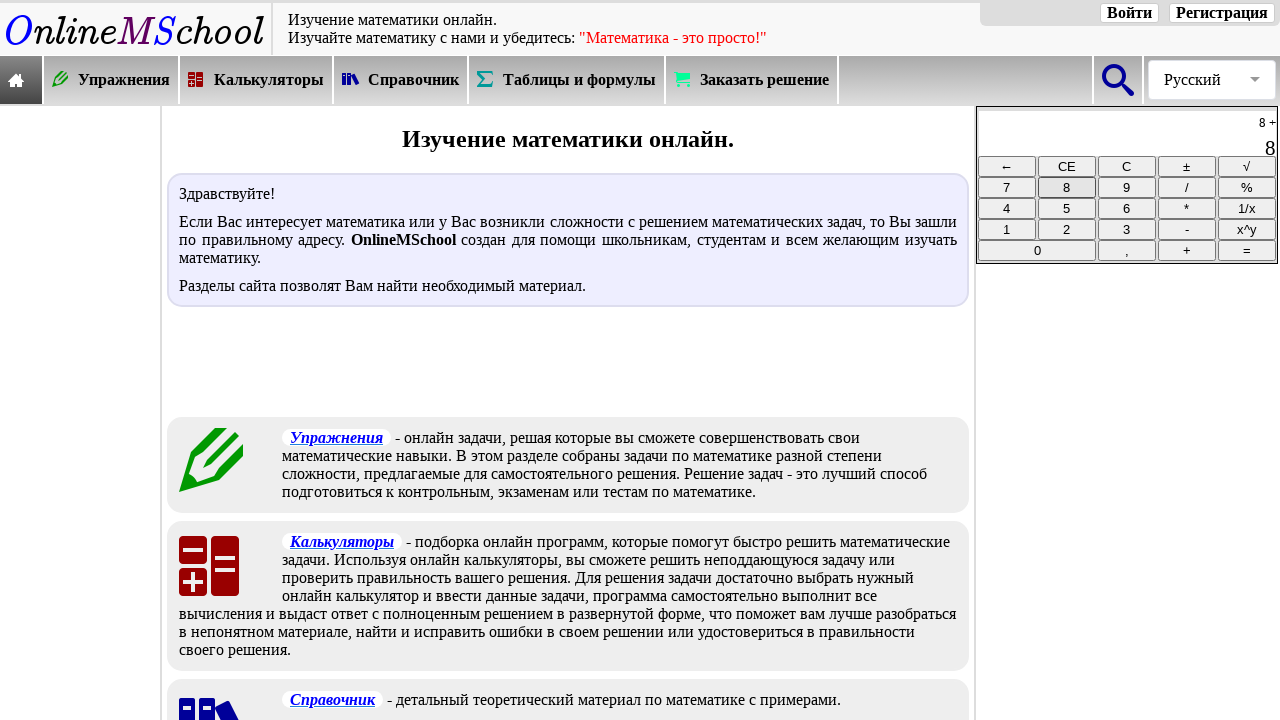

Waited for equals button to be available
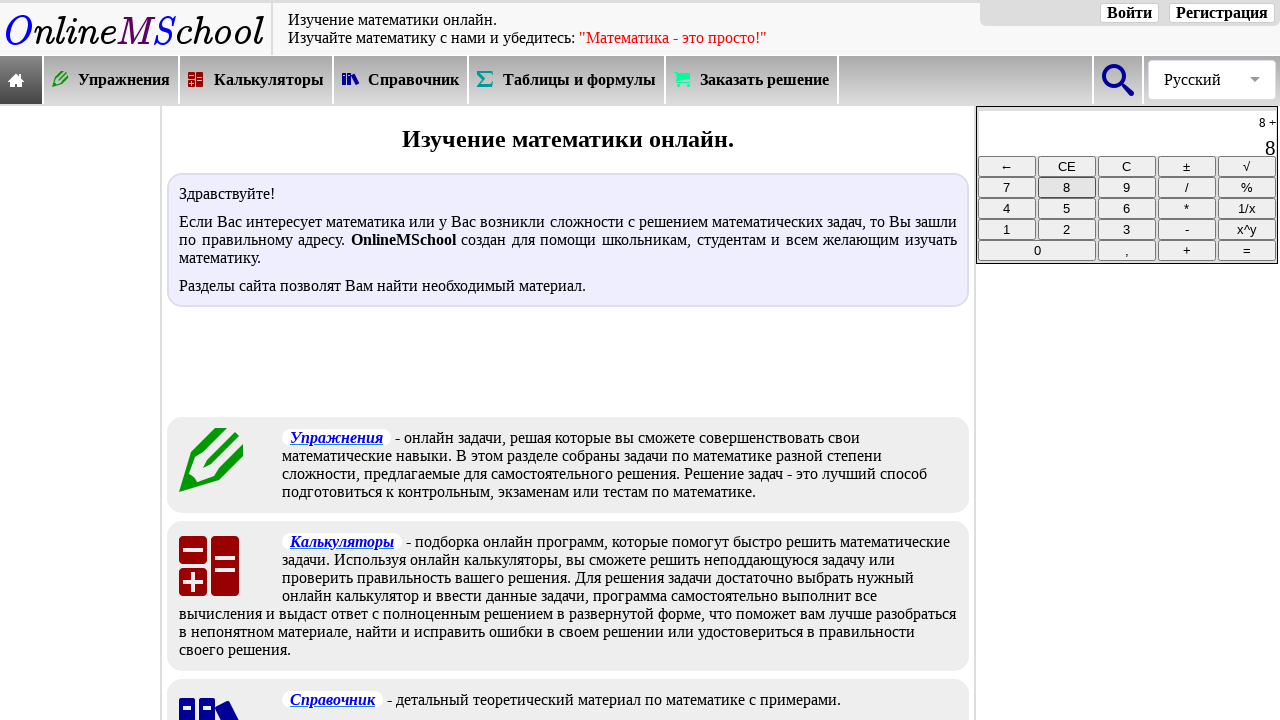

Clicked equals button to calculate 4 * 4 at (1247, 250) on xpath=//*[@id="oms_rgh1t"]/div[1]/table/tbody/tr[6]/td[4]/input
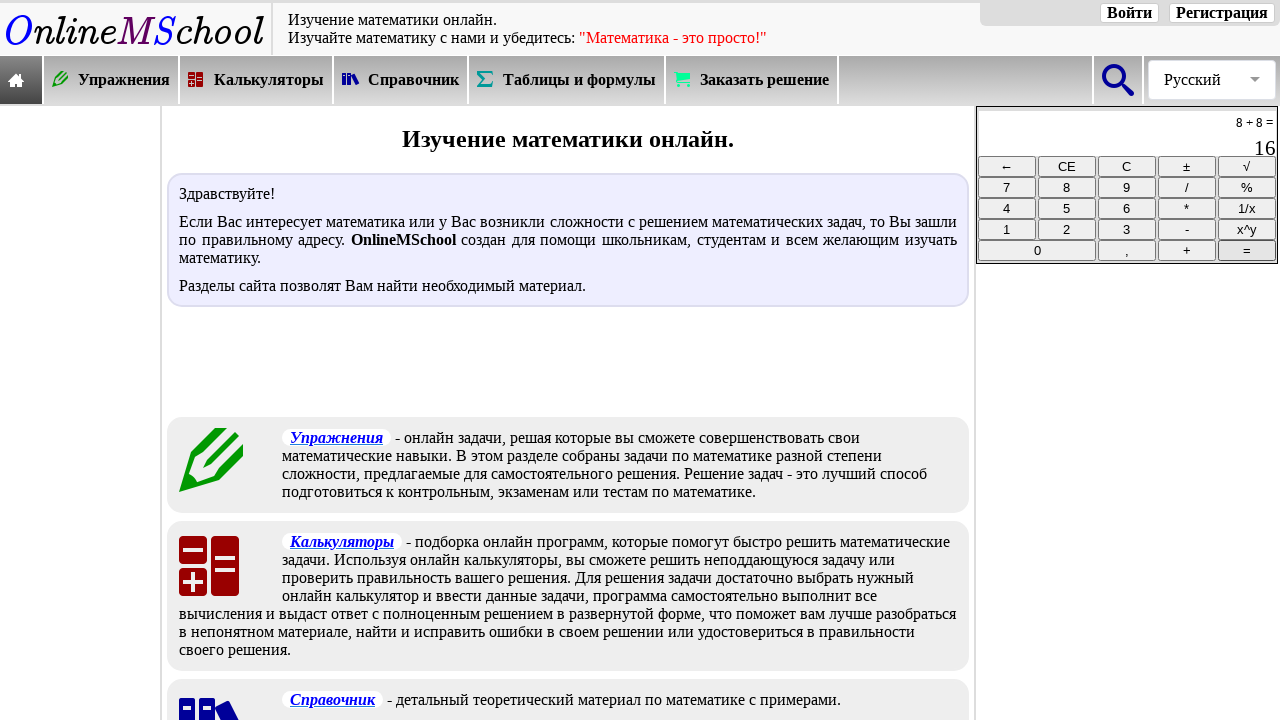

Waited for calculator result (16) to be displayed
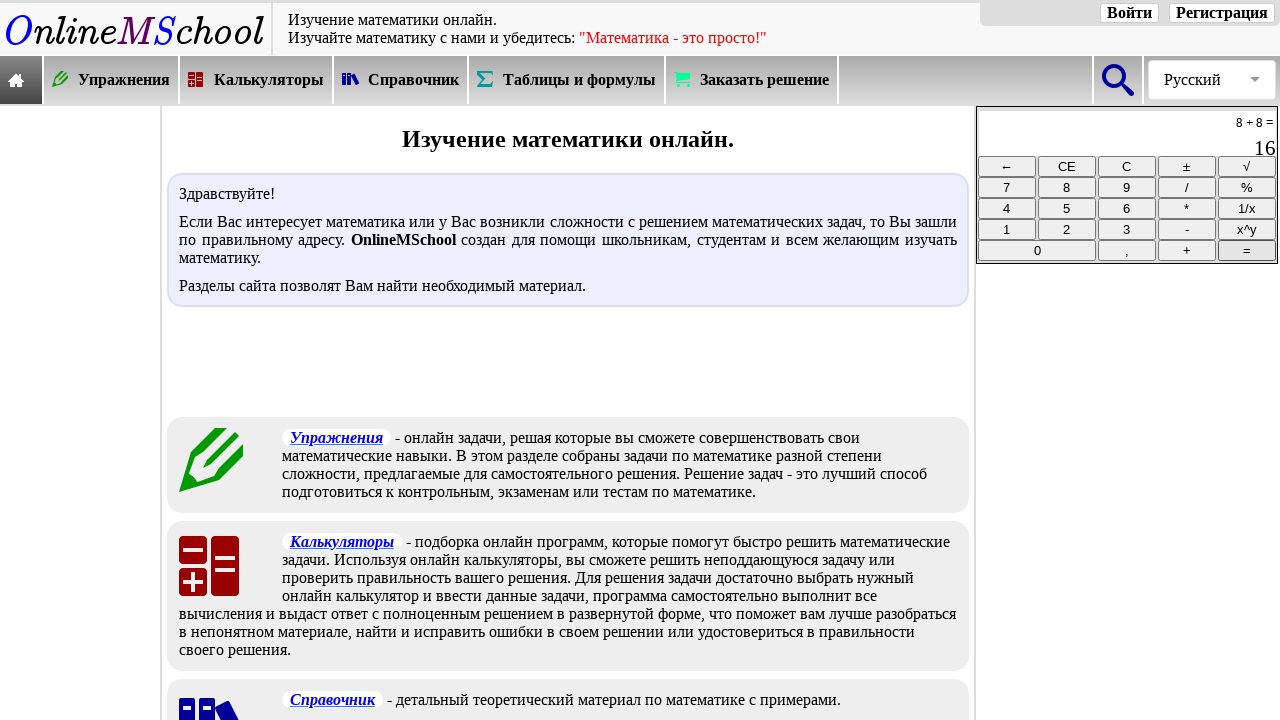

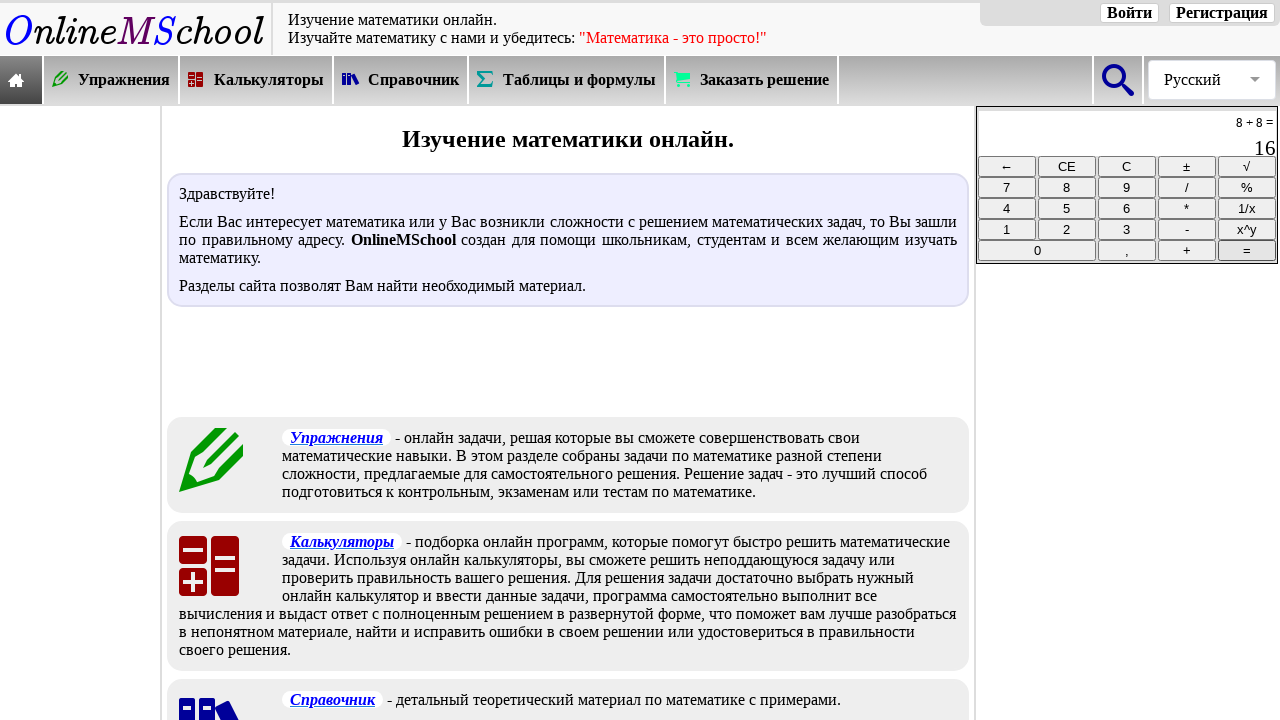